Navigates to Lulu and Georgia website and verifies that the page title relates to the URL by checking the title loads properly

Starting URL: http://luluandgeorgia.com

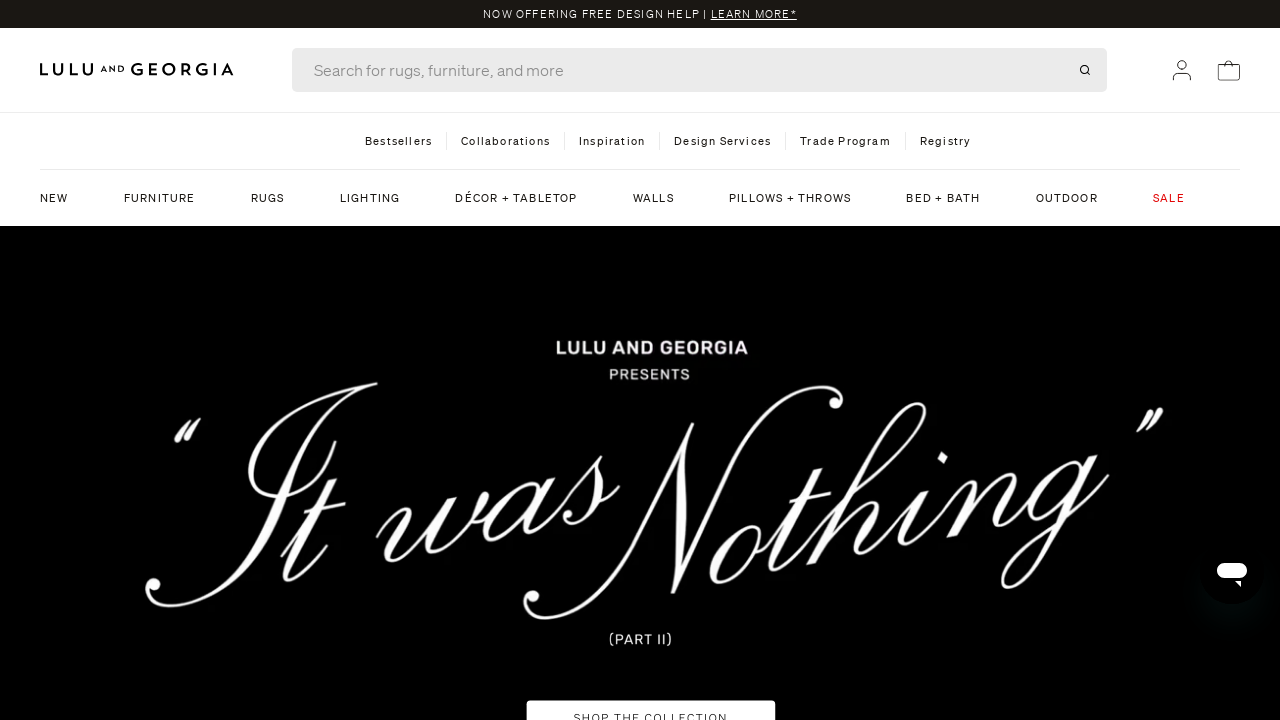

Waited for page DOM to fully load
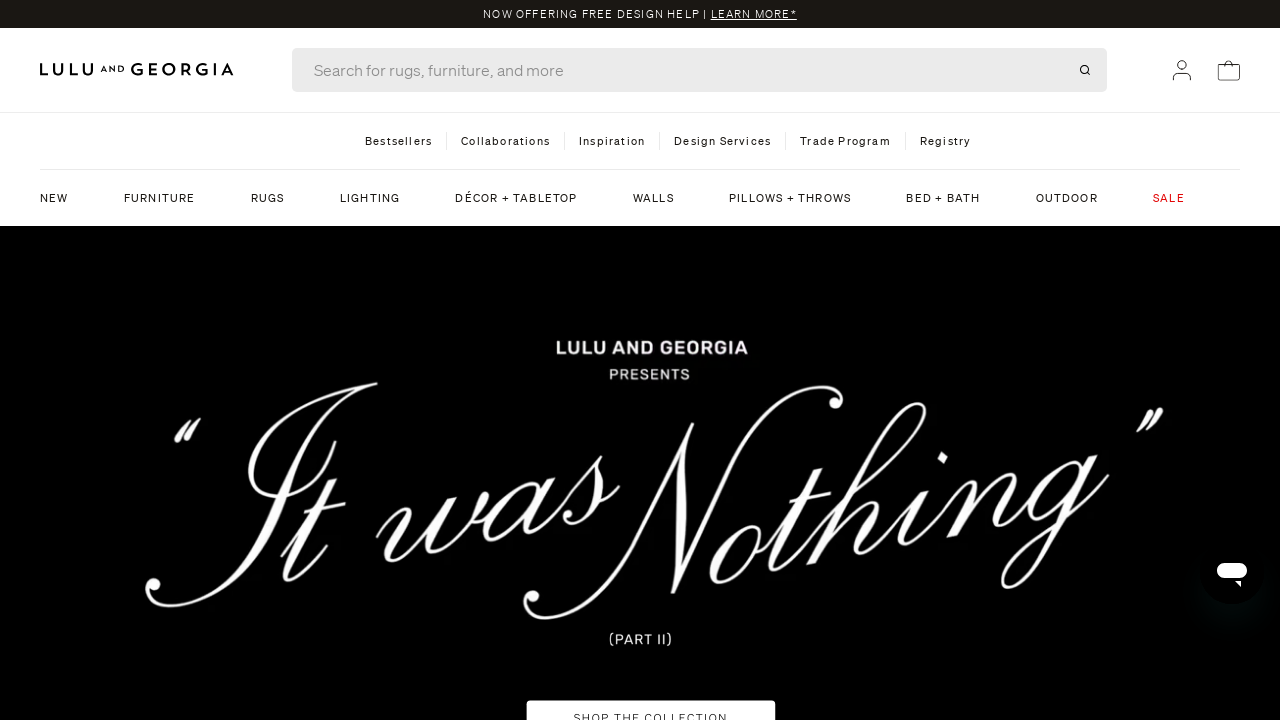

Retrieved page title: 'Lulu and Georgia'
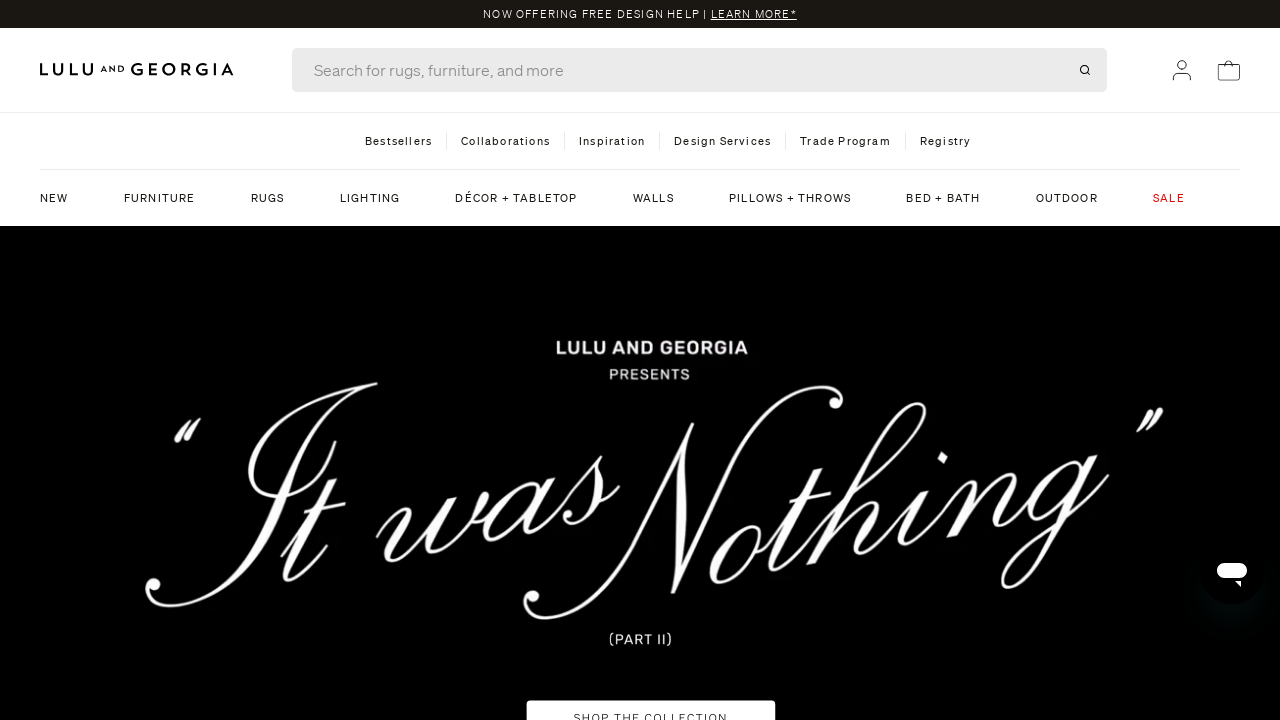

Retrieved current URL: 'https://www.luluandgeorgia.com/'
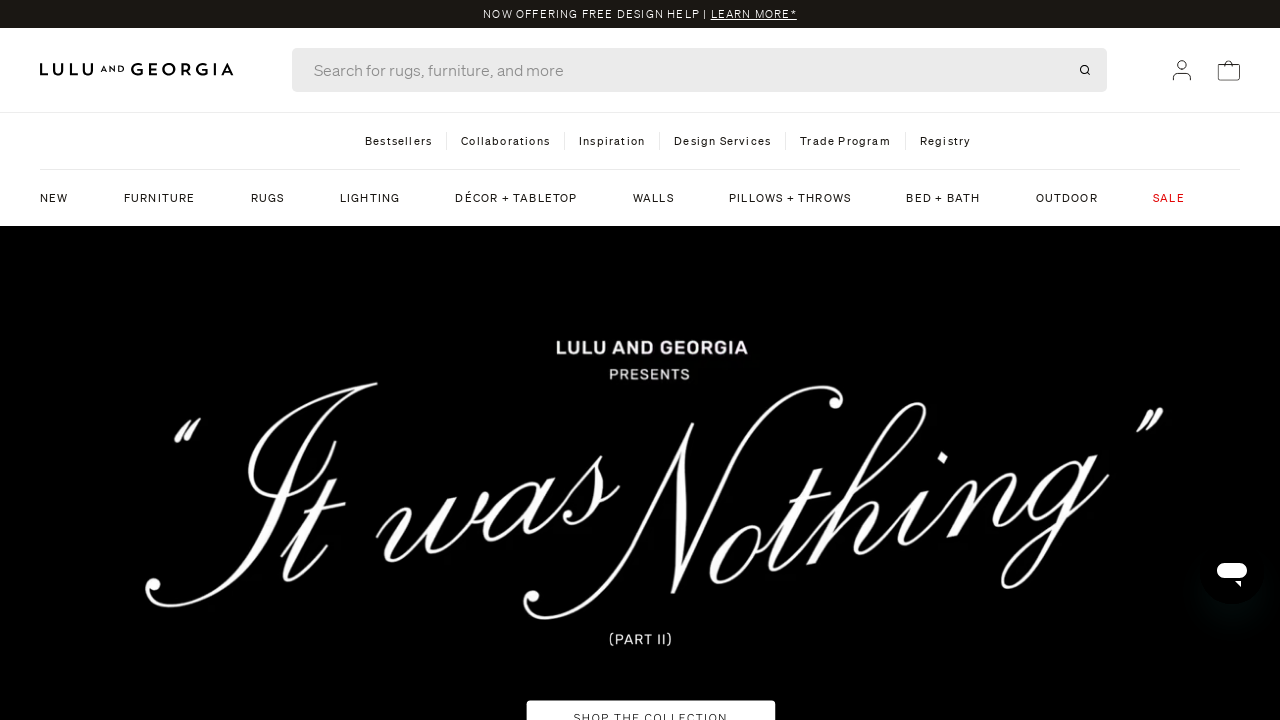

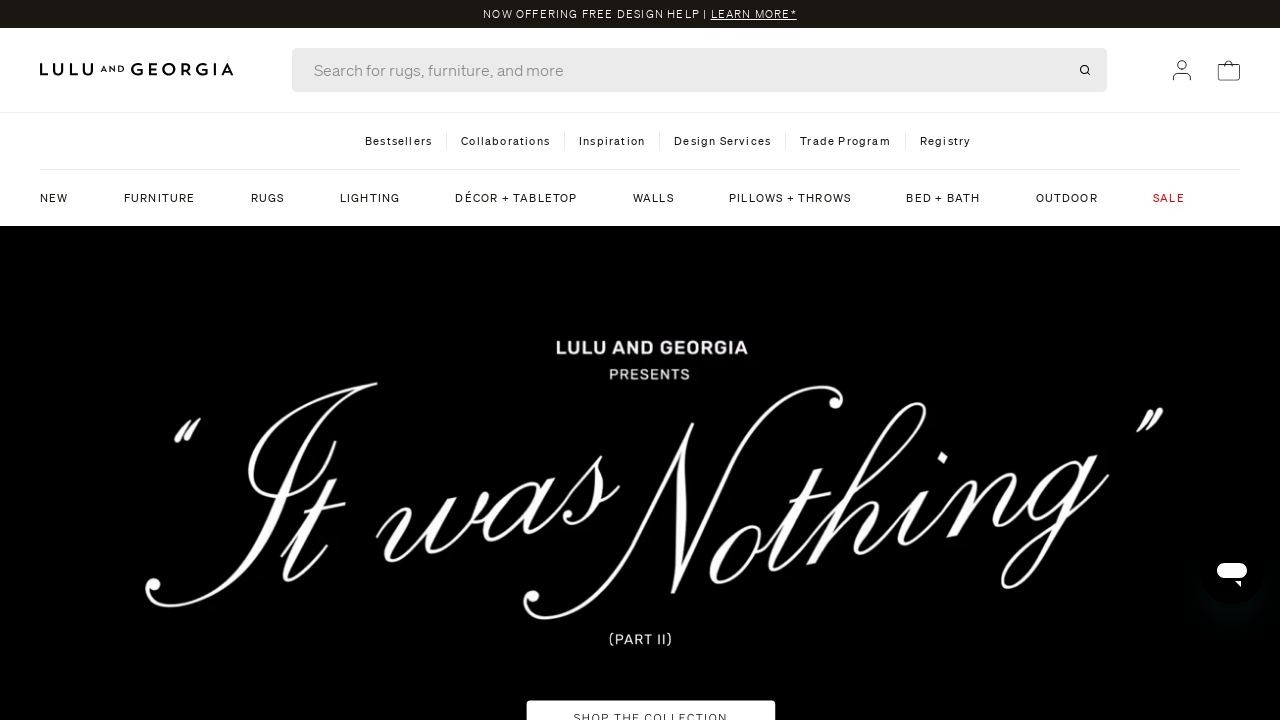